Tests contact form submission by navigating to contact page, filling out the form fields, and verifying successful submission

Starting URL: https://qentinelqi.github.io/shop/

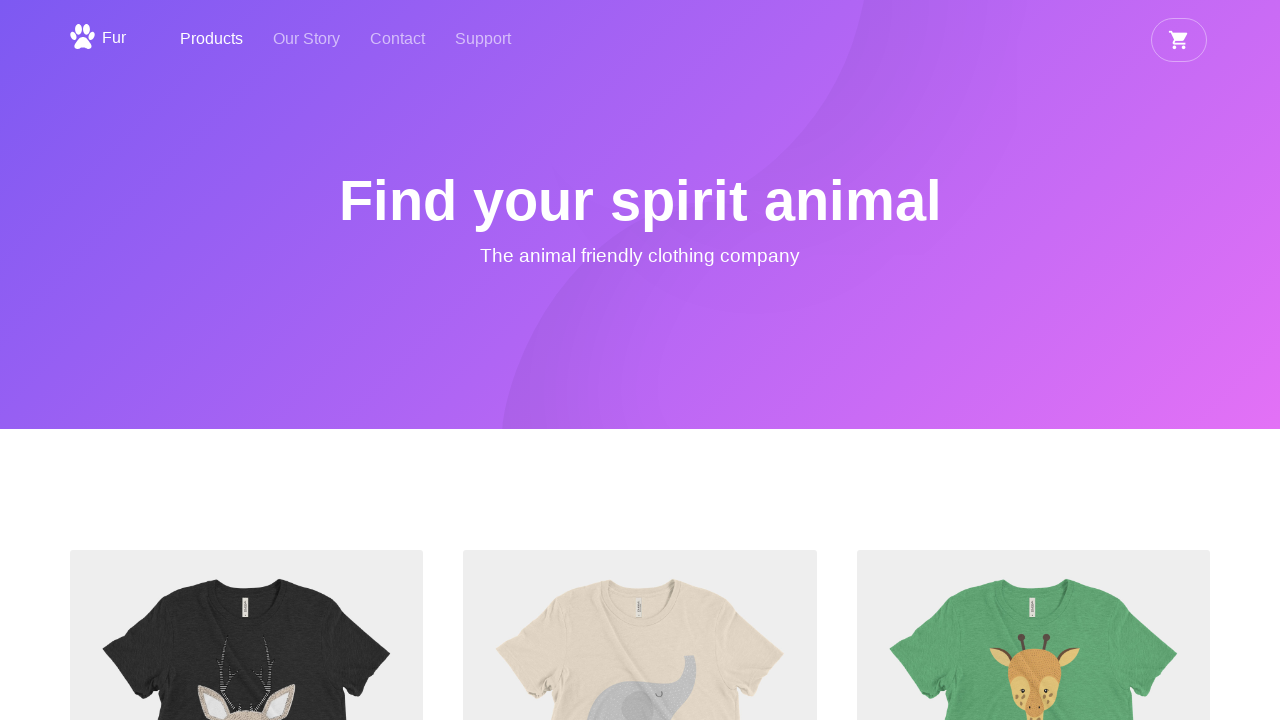

Navigated to shop homepage
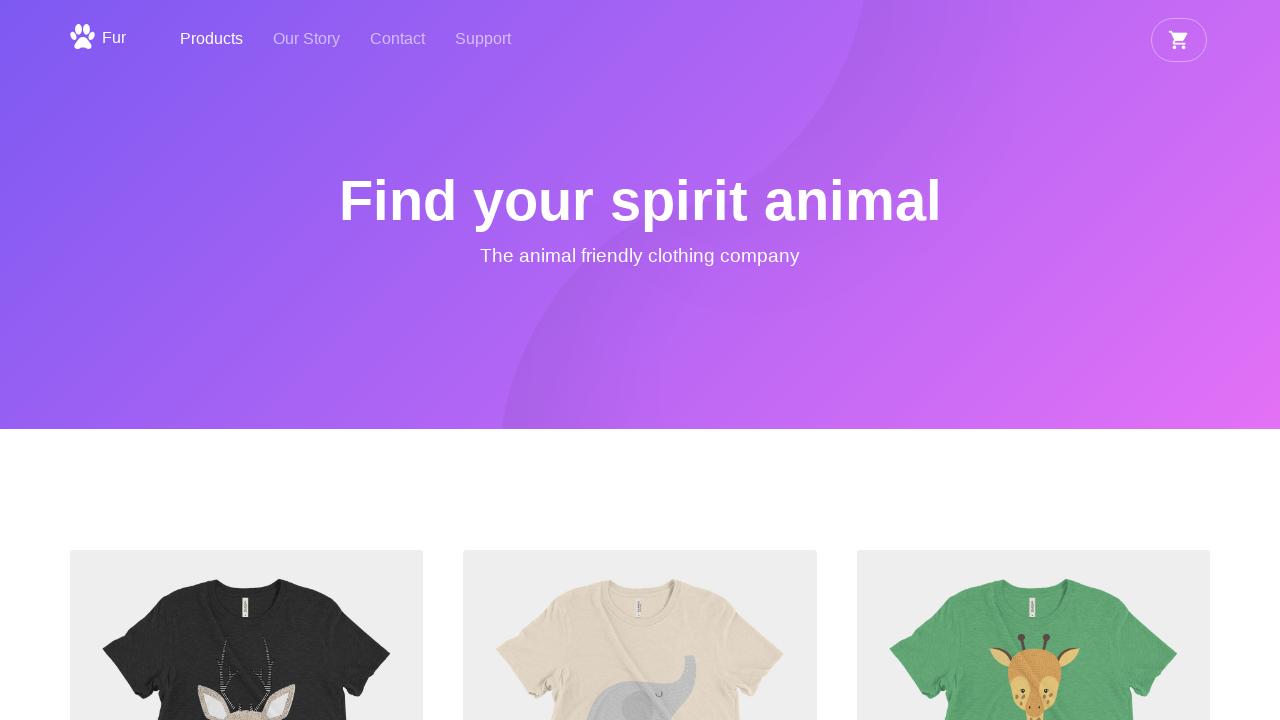

Clicked Contact link to navigate to contact page at (398, 40) on a:has-text('Contact')
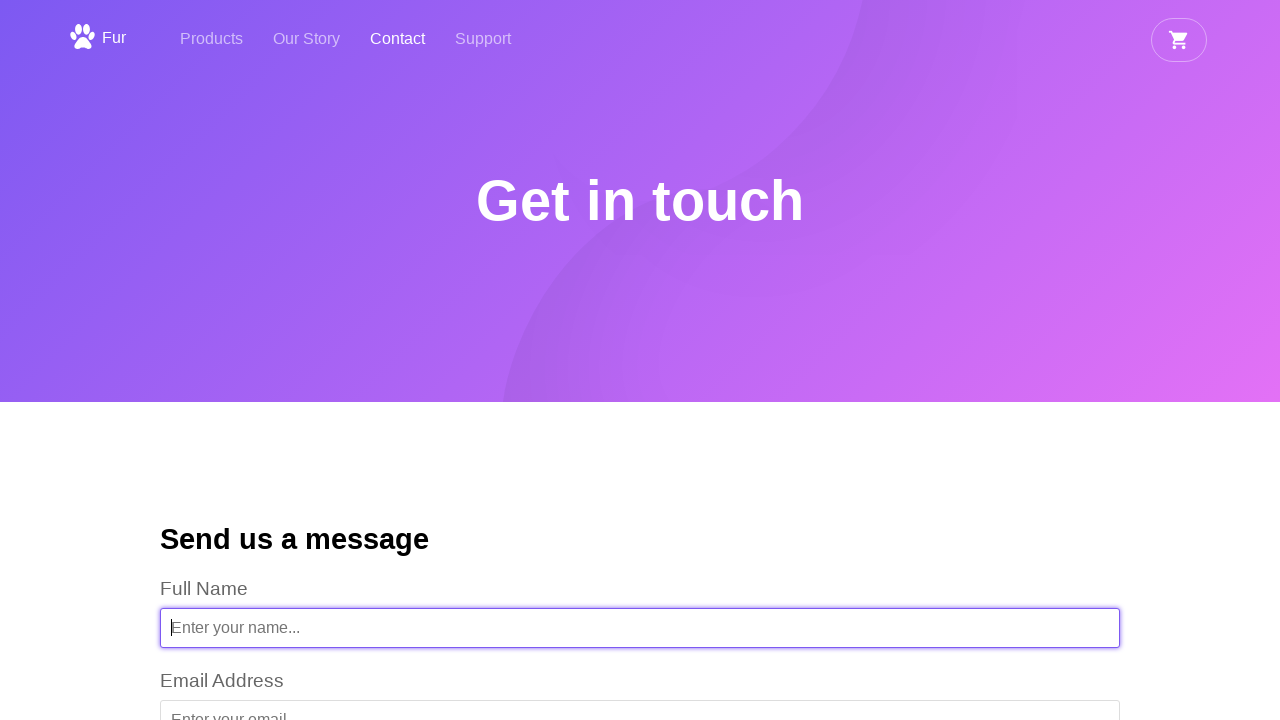

Filled name field with 'John Smith' on #name
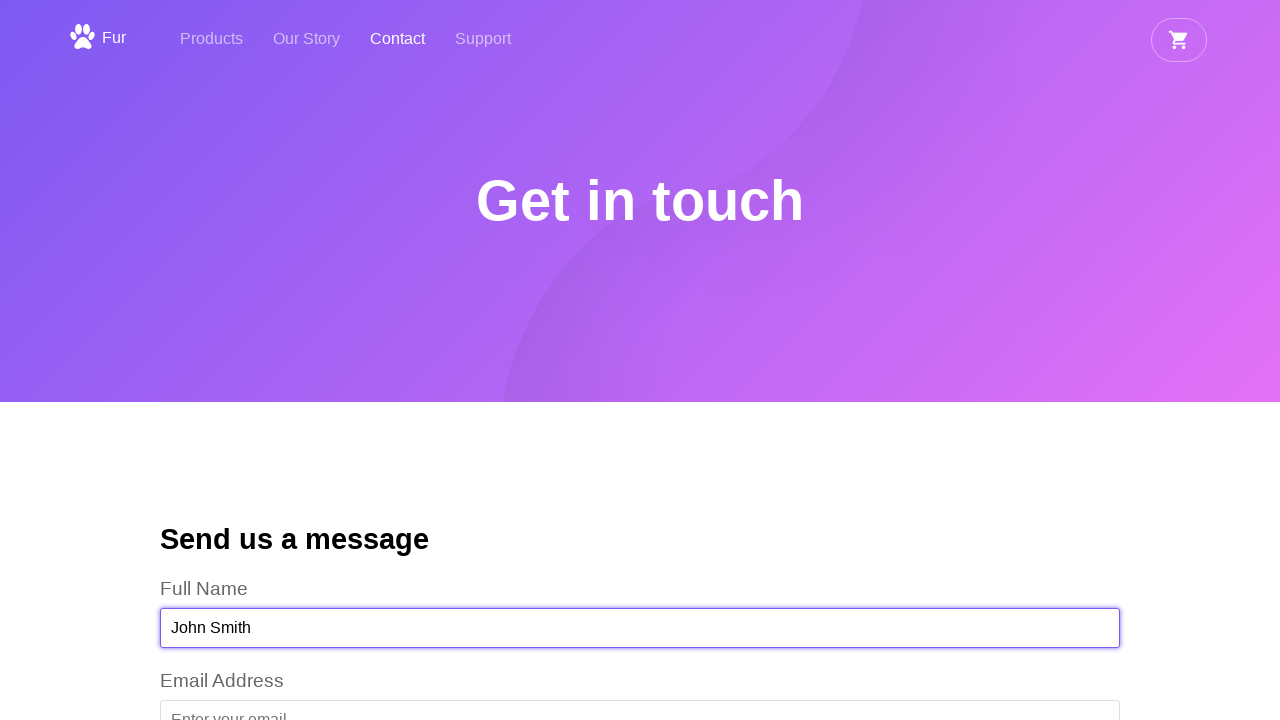

Filled email field with 'john.smith@example.com' on #email
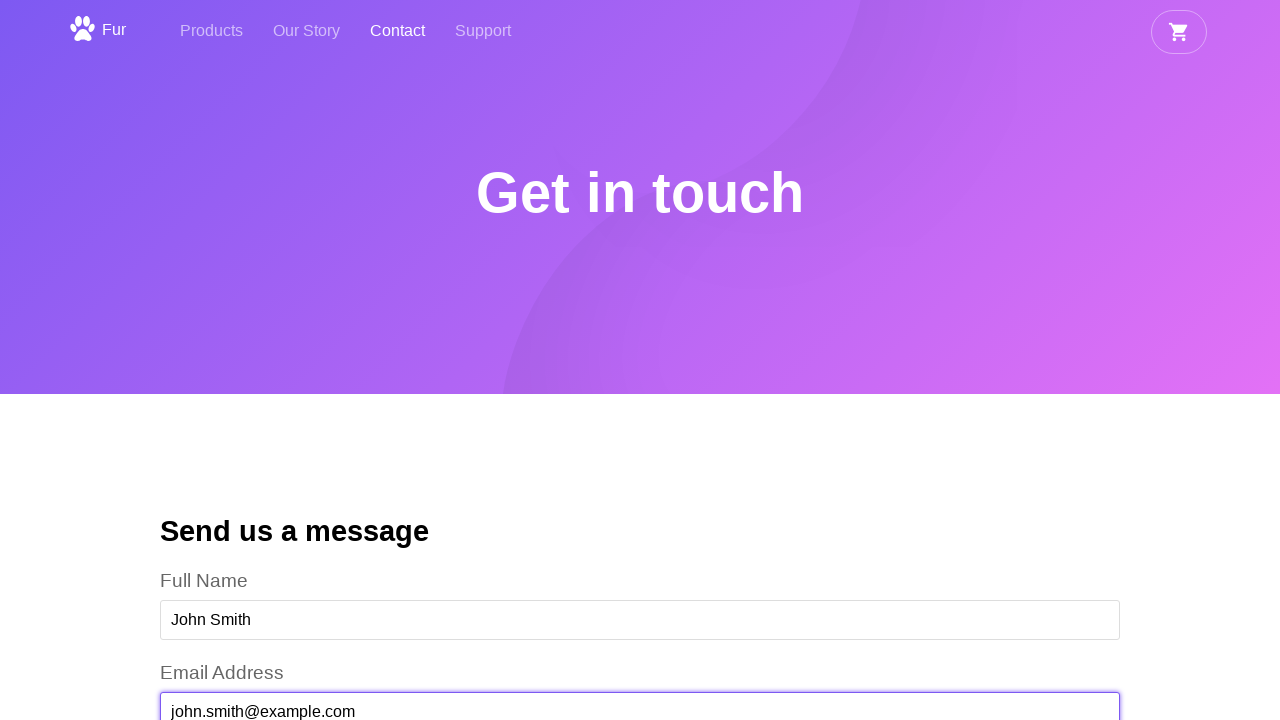

Filled message field with test message on #message
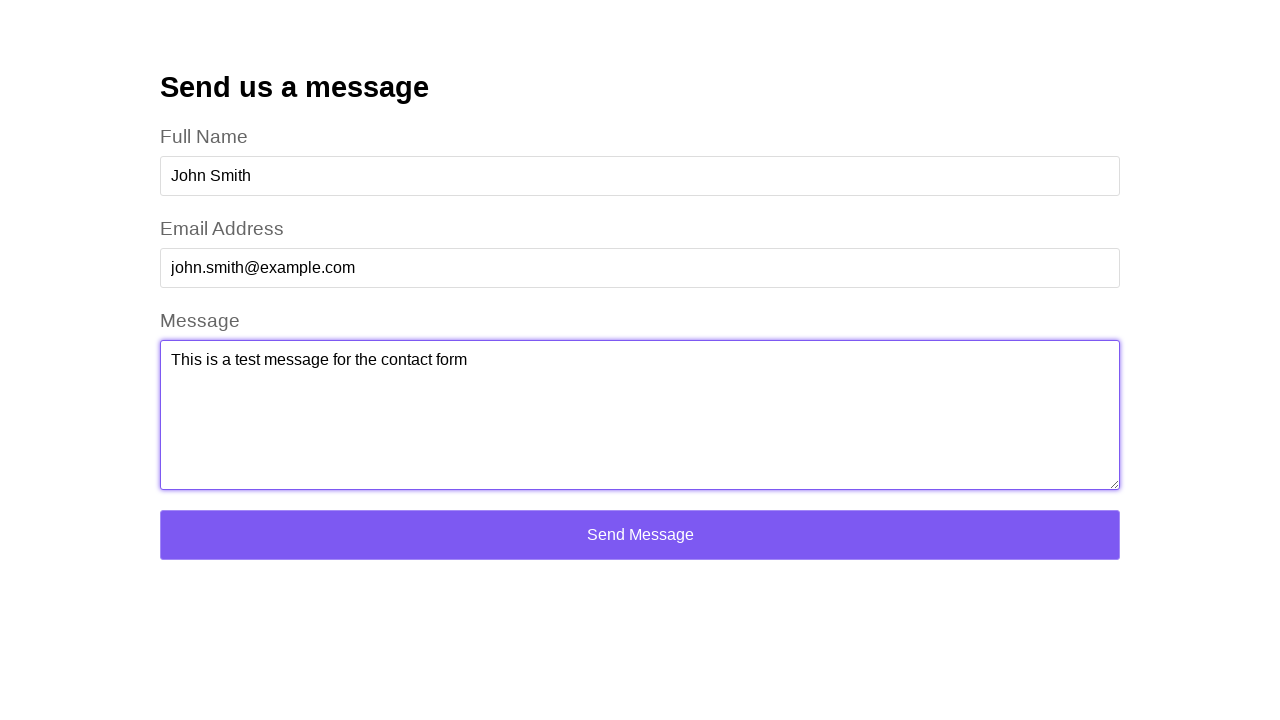

Clicked submit button to send contact form at (640, 535) on xpath=//input[5]
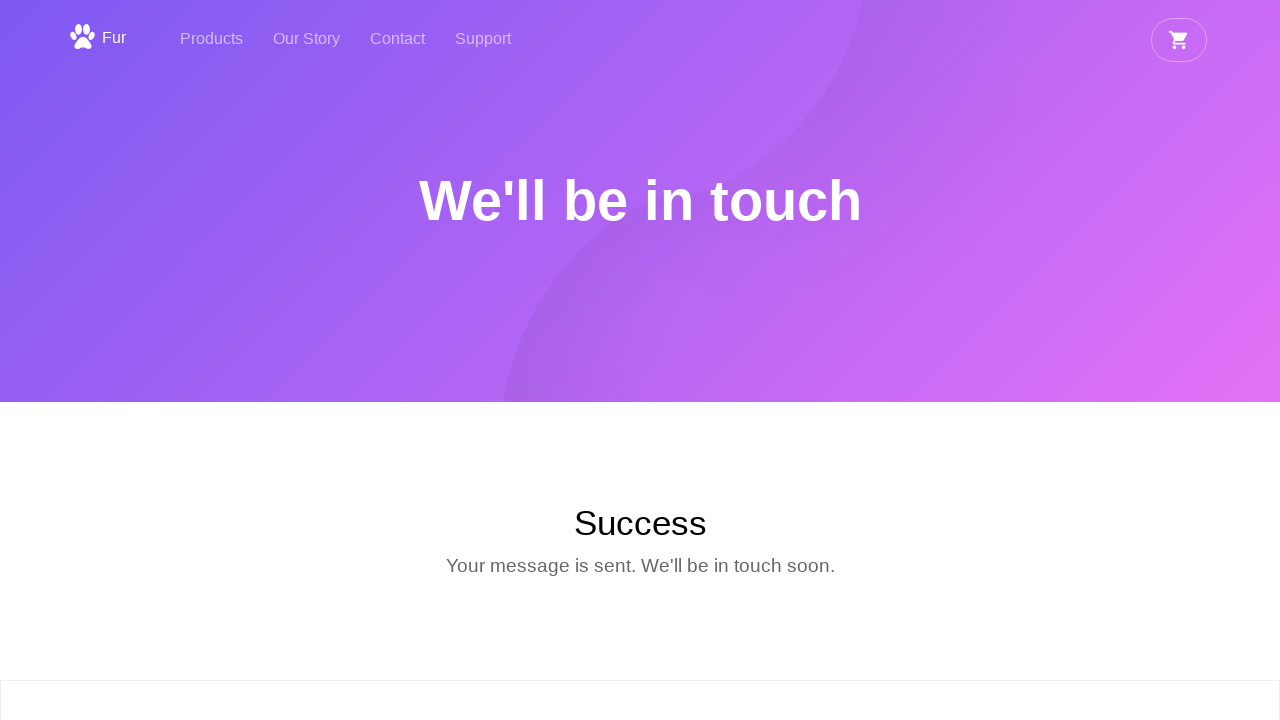

Verified successful form submission - 'We'll be in touch' message displayed
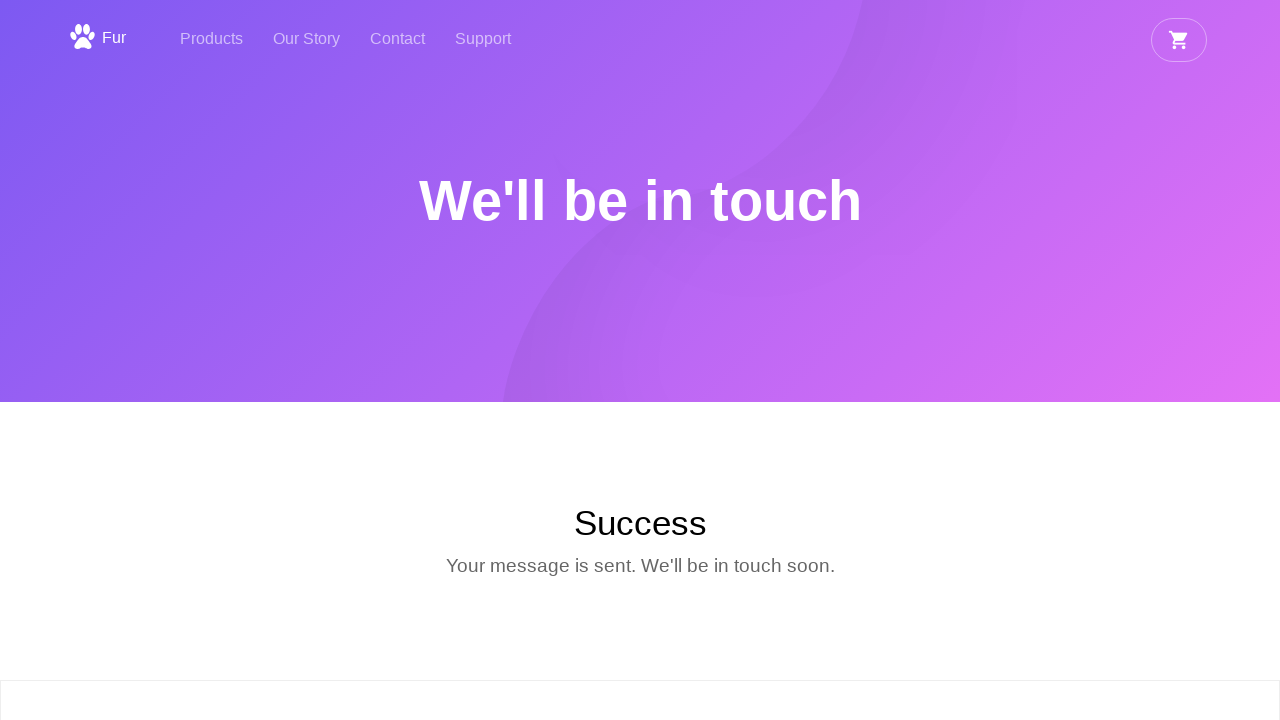

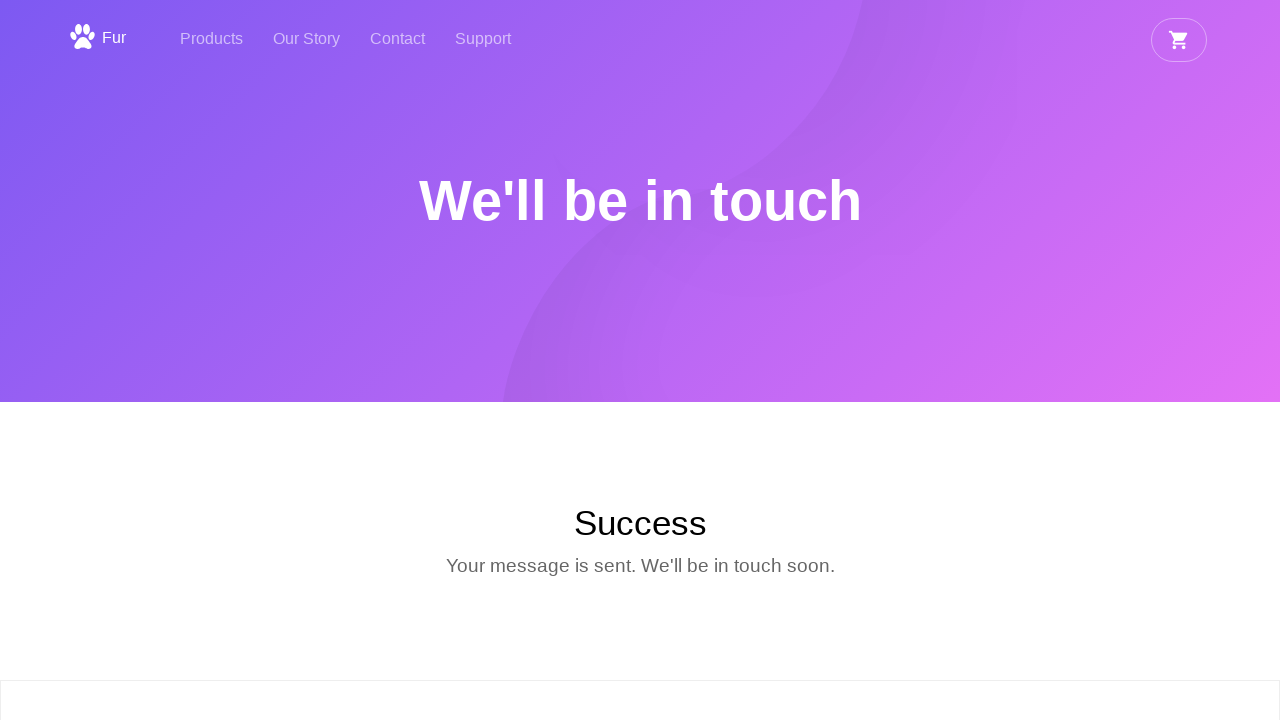